Tests that the Last Name field handles input of 26 characters to check character limit validation.

Starting URL: https://demoqa.com/webtables

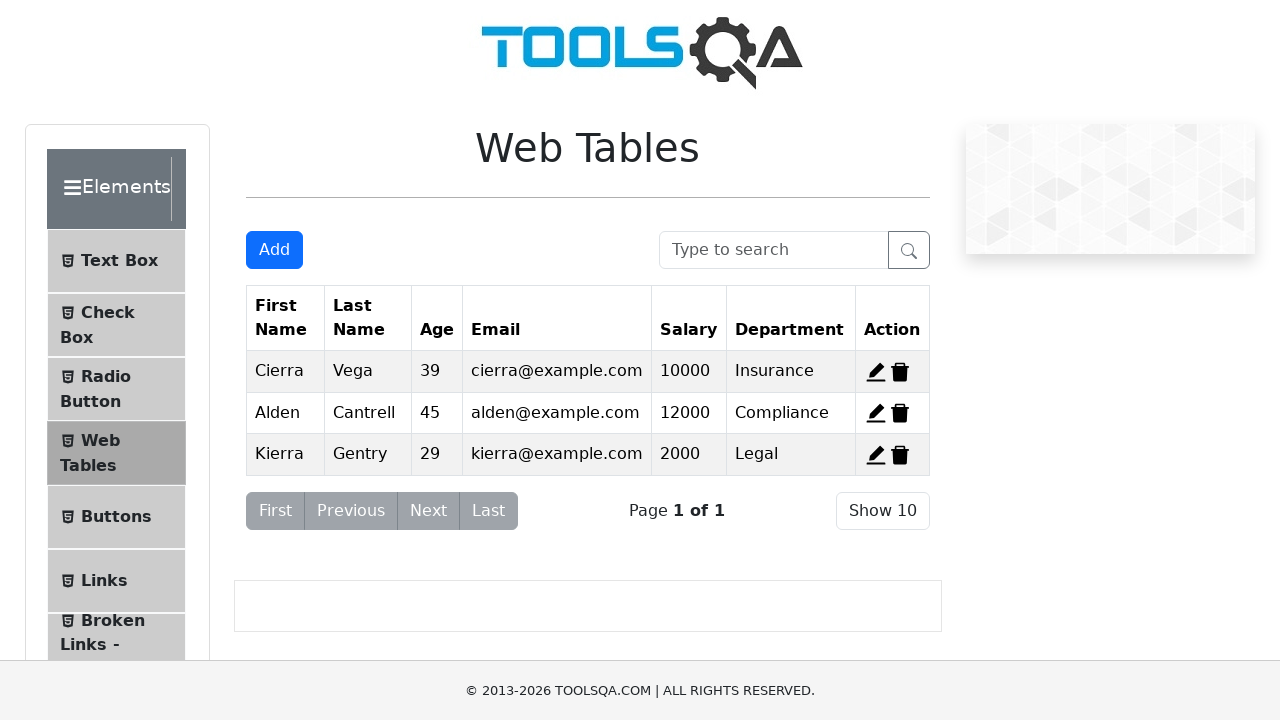

Clicked 'Add New Record' button to open the form at (274, 250) on #addNewRecordButton
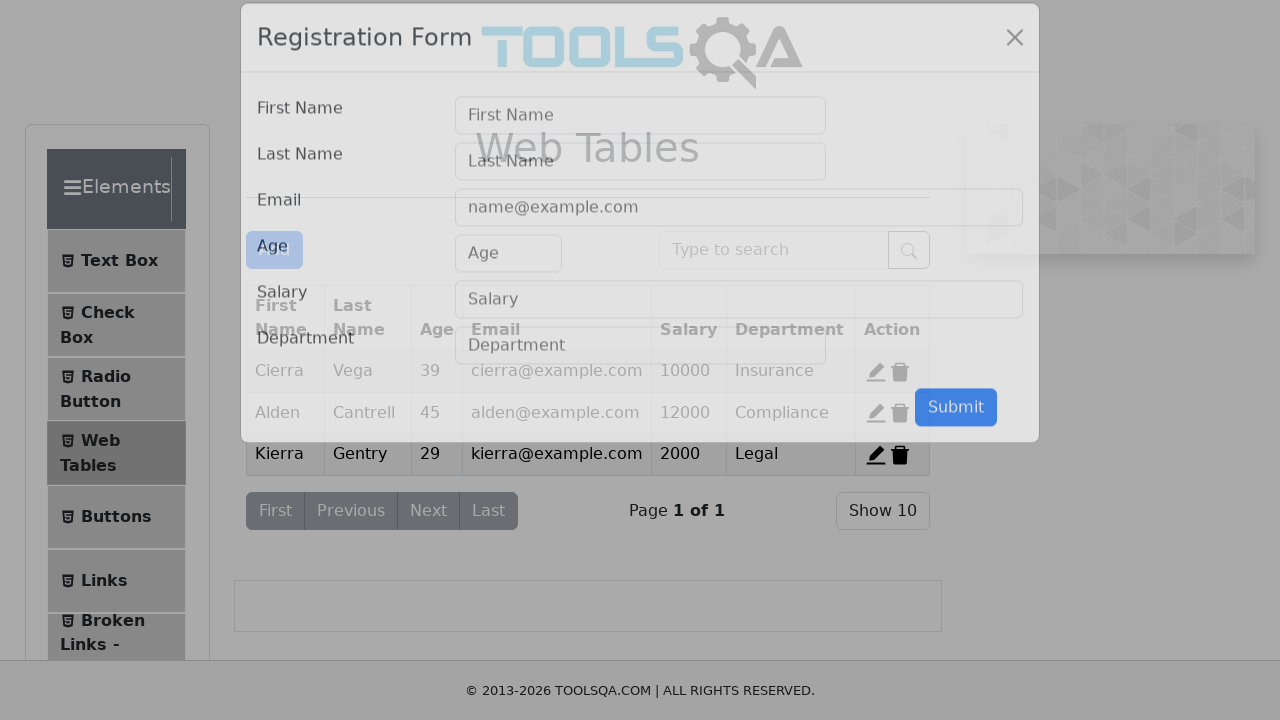

Filled Last Name field with 26 'P' characters to test character limit validation on [placeholder="Last Name"]
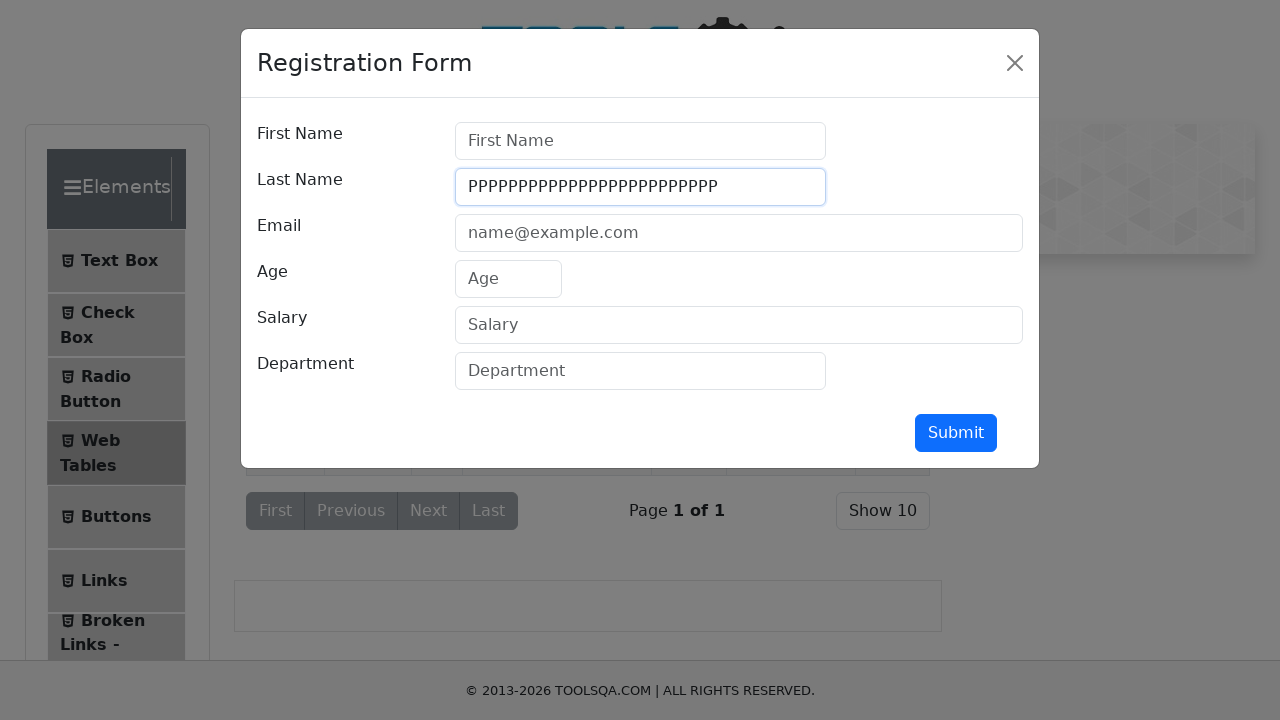

Waited 500ms for input to be processed
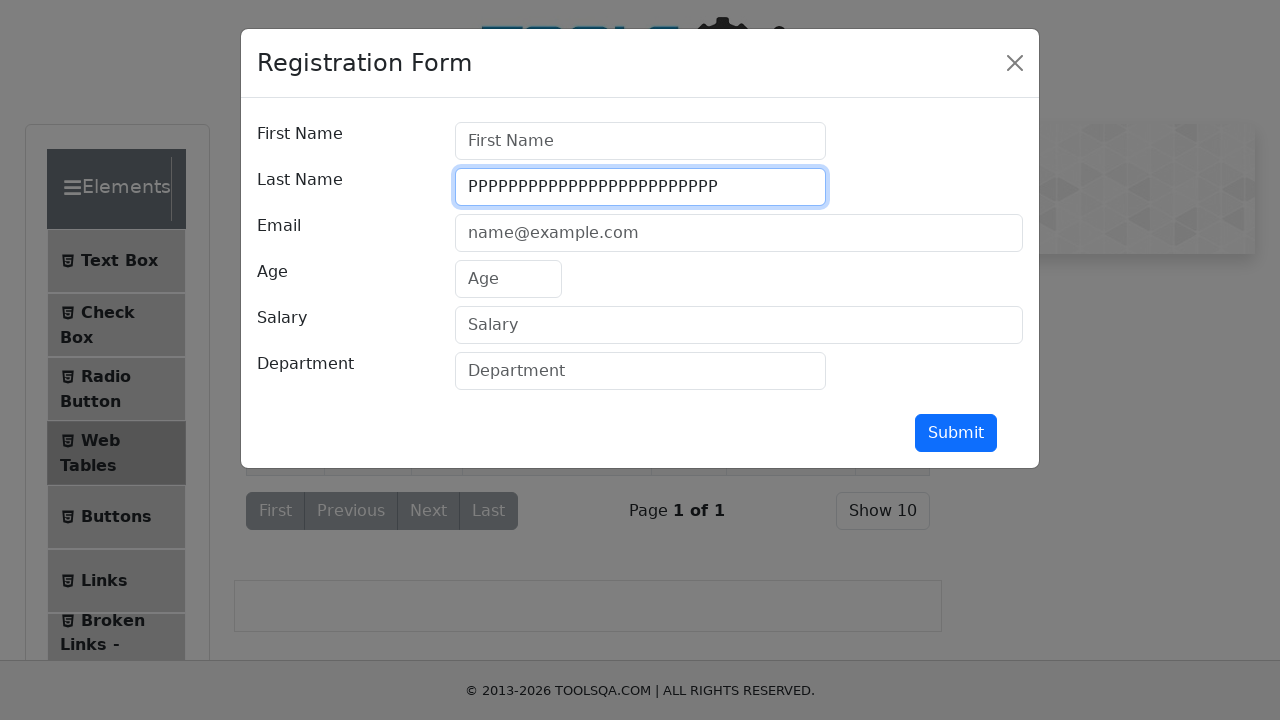

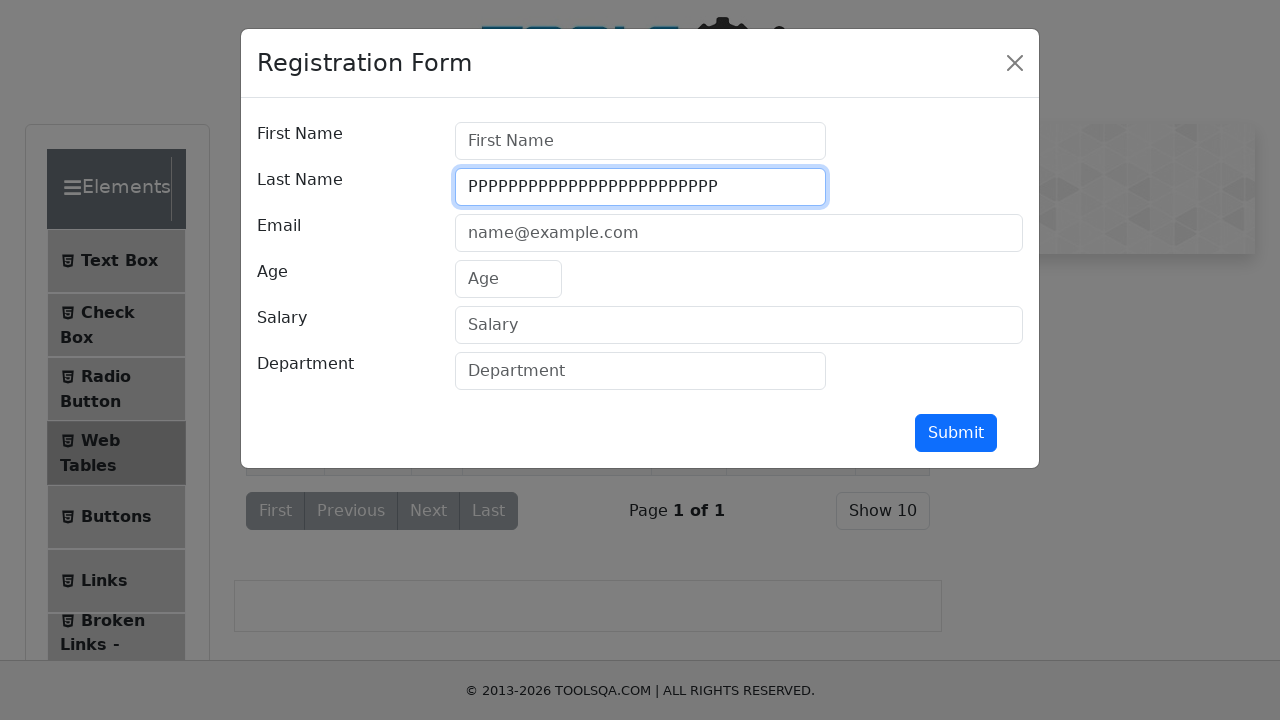